Tests keyboard key press functionality by sending the space key to an input element and then using Action Builder to send the left arrow key, verifying the displayed result text for each key press.

Starting URL: http://the-internet.herokuapp.com/key_presses

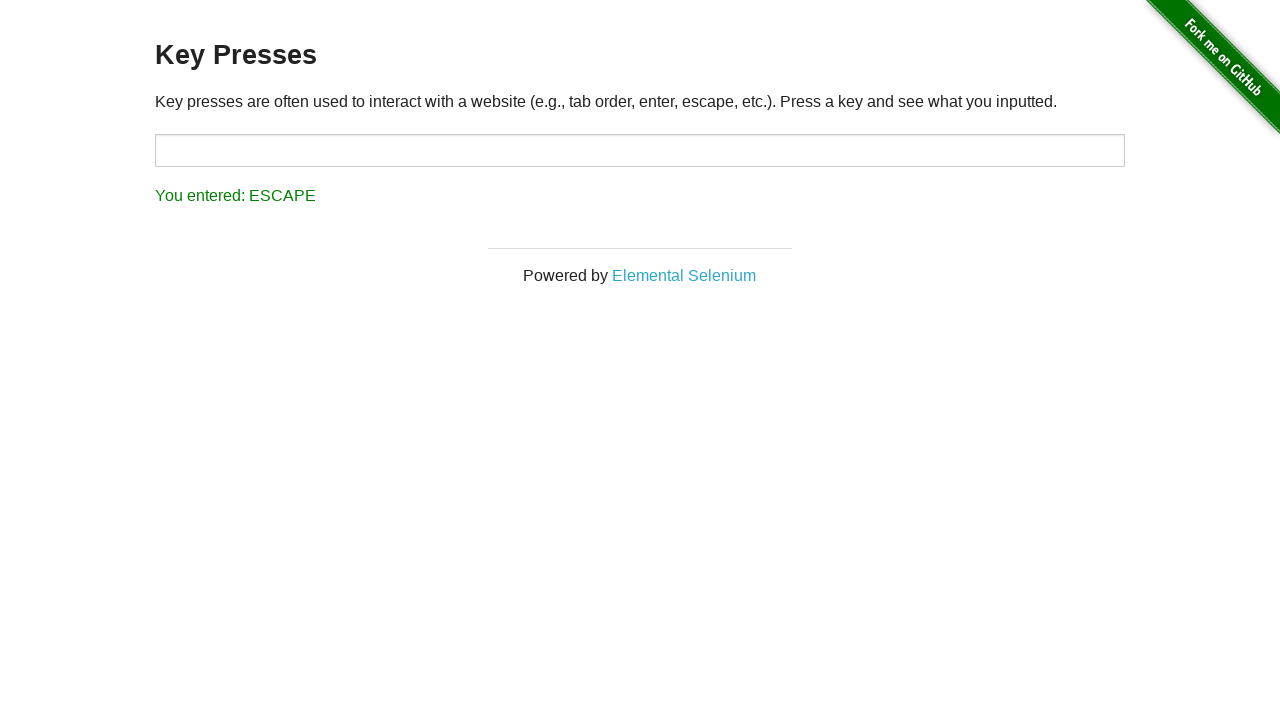

Pressed Space key on target input element on #target
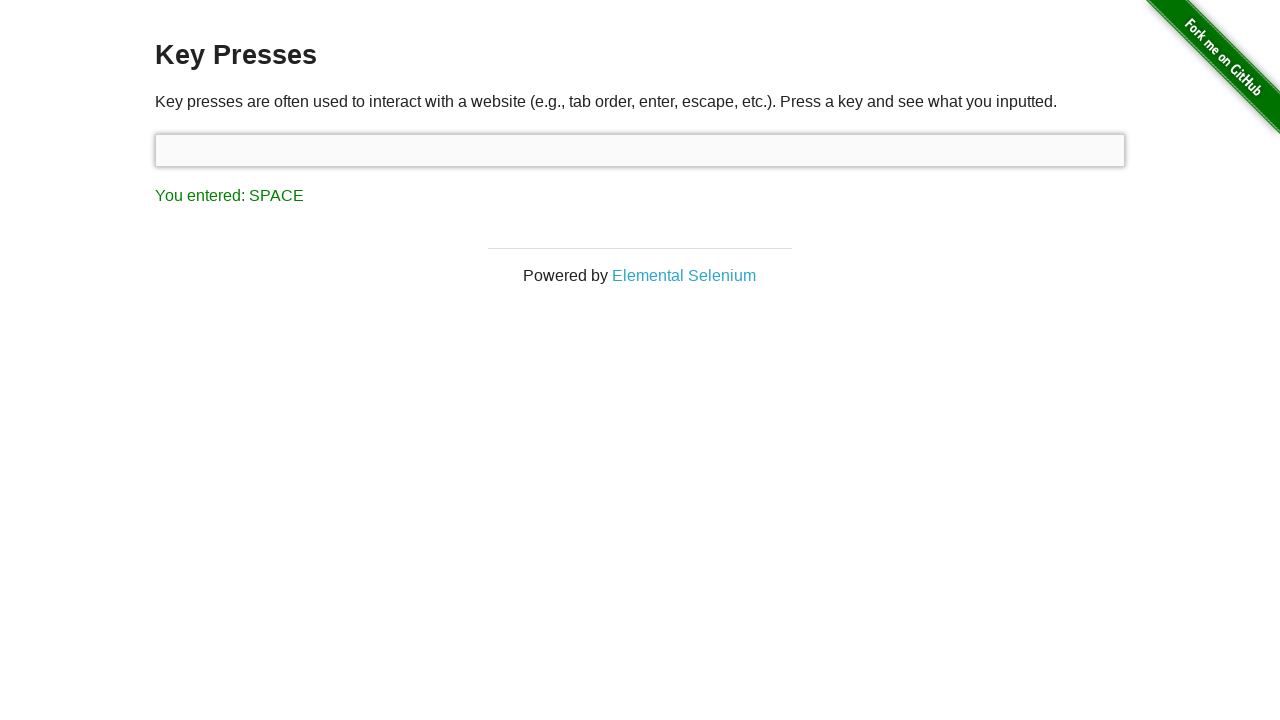

Result element loaded after Space key press
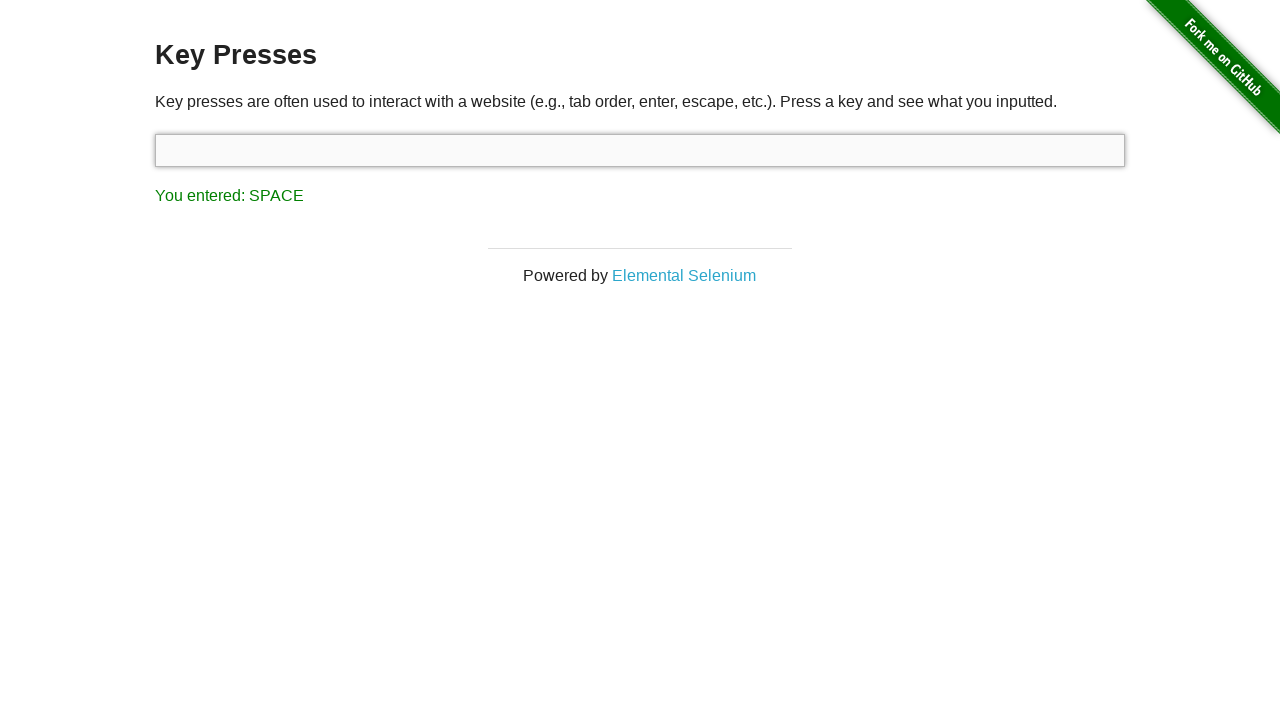

Verified result text shows 'You entered: SPACE'
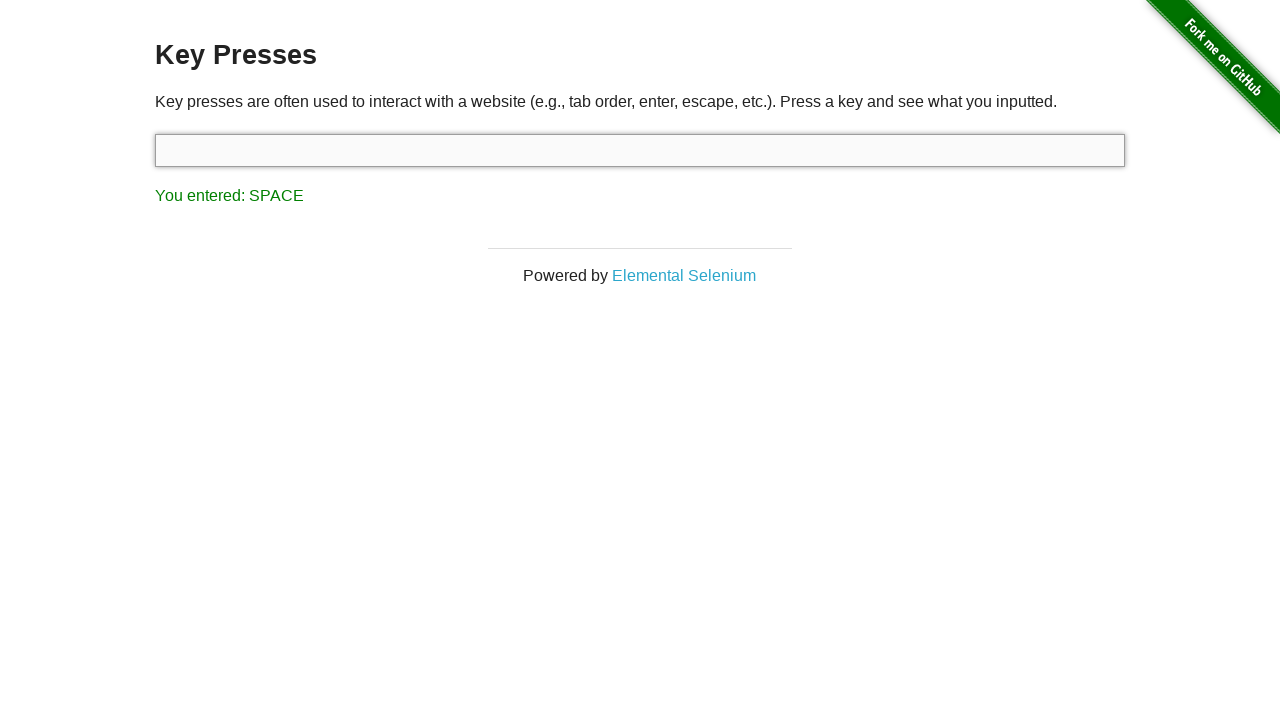

Pressed ArrowLeft key using keyboard
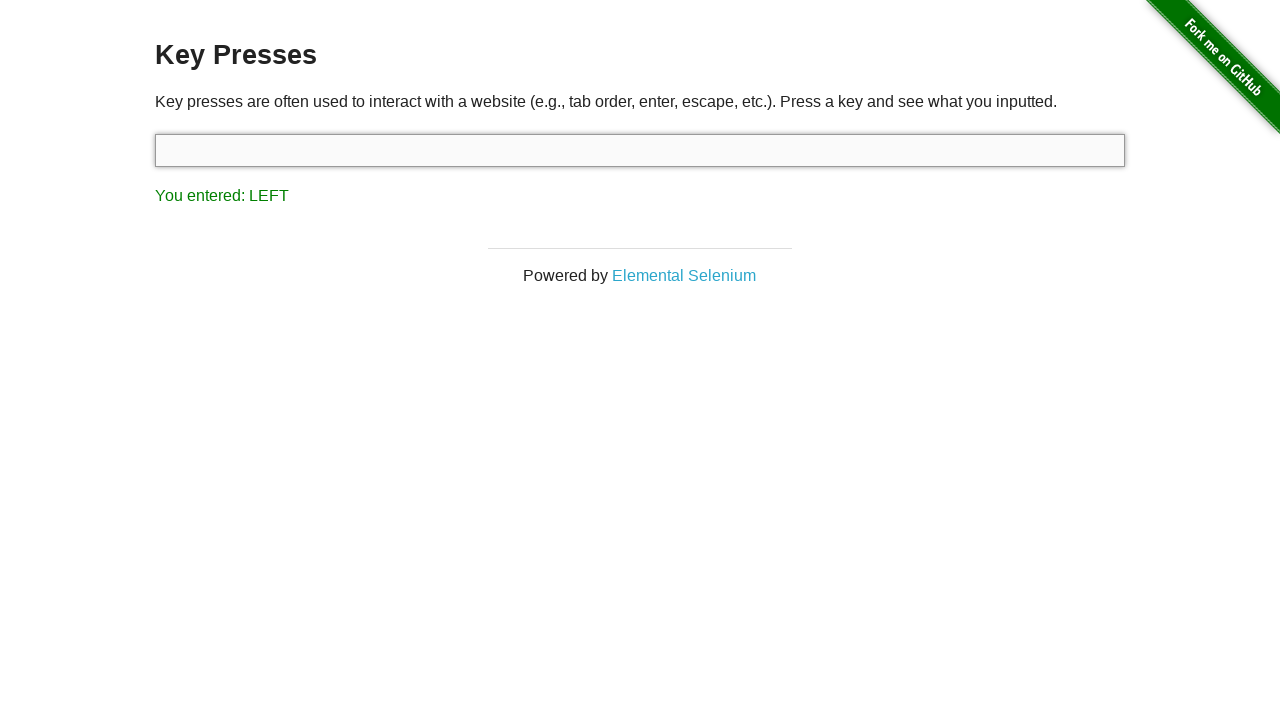

Verified result text shows 'You entered: LEFT'
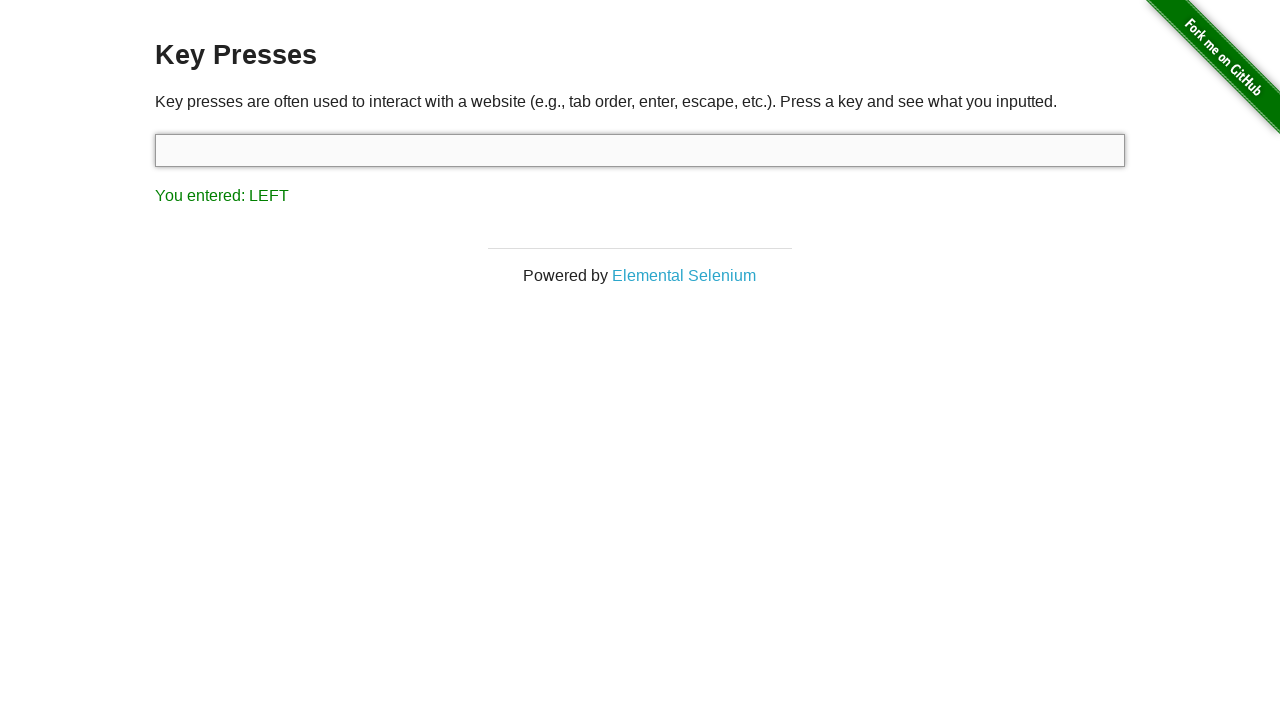

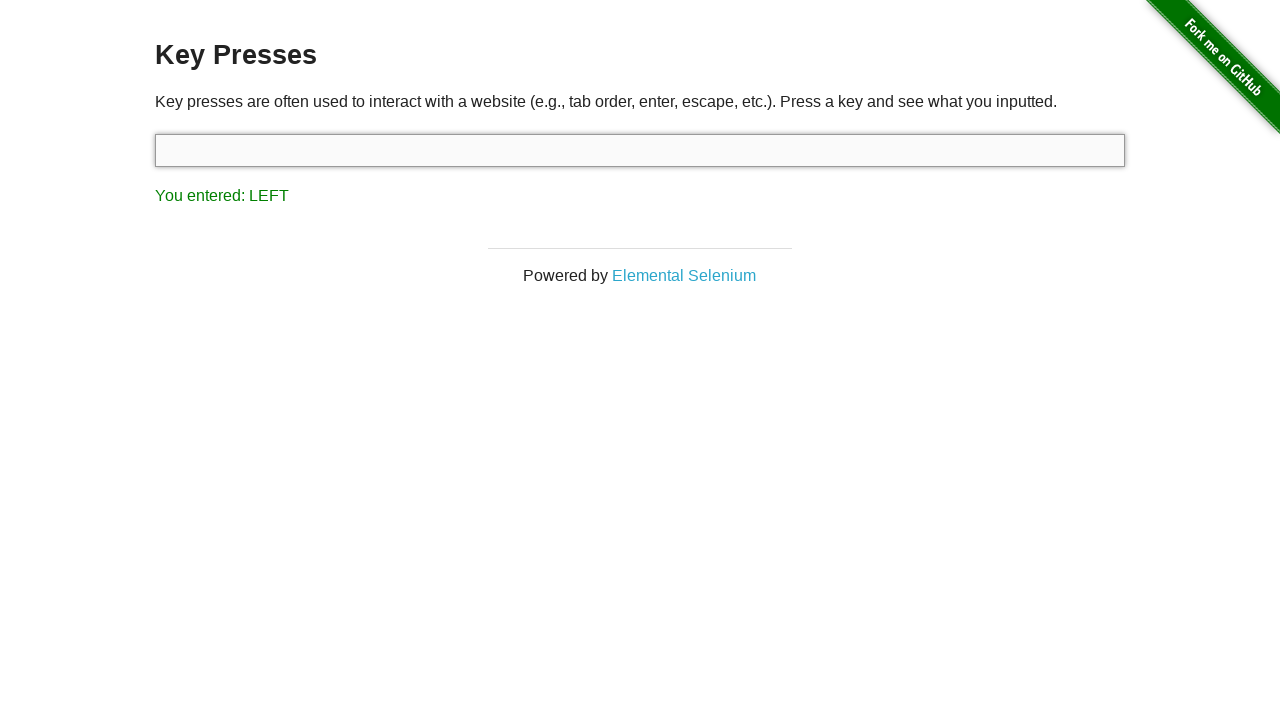